Navigates to Flipkart homepage and verifies the page title matches the expected value, also retrieves the current URL and title length.

Starting URL: https://www.flipkart.com/

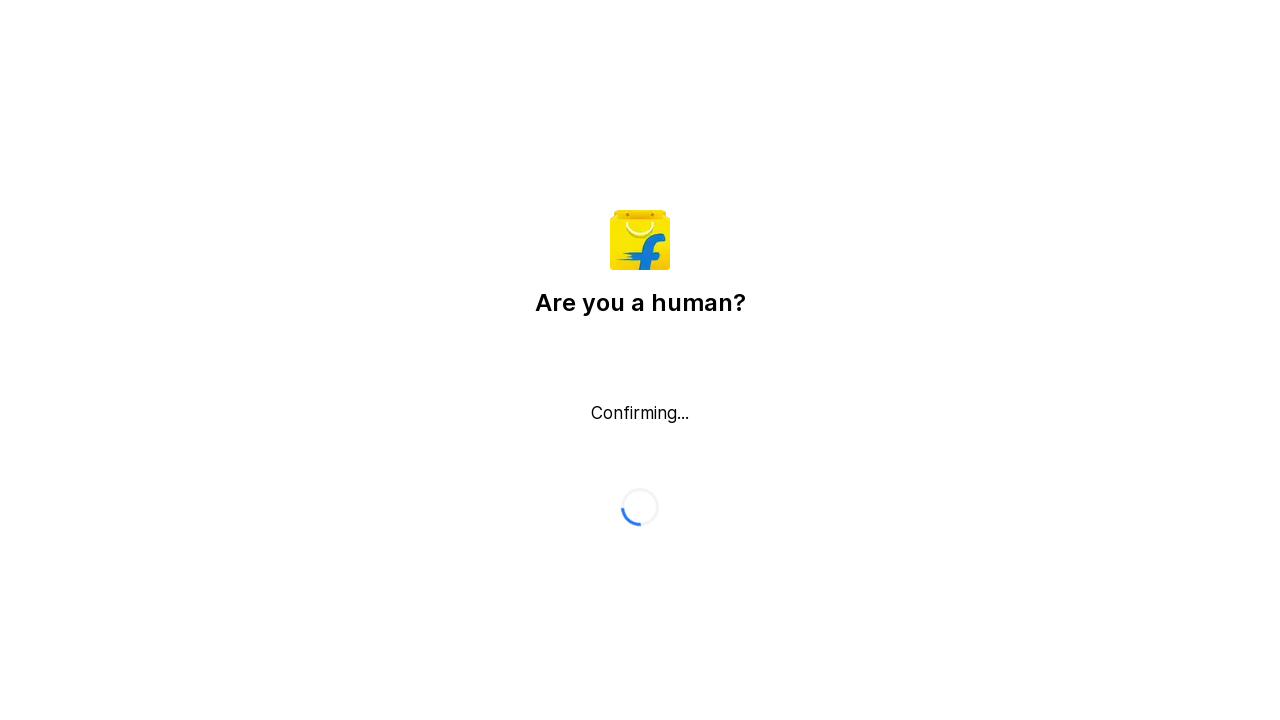

Waited for page to load with domcontentloaded state
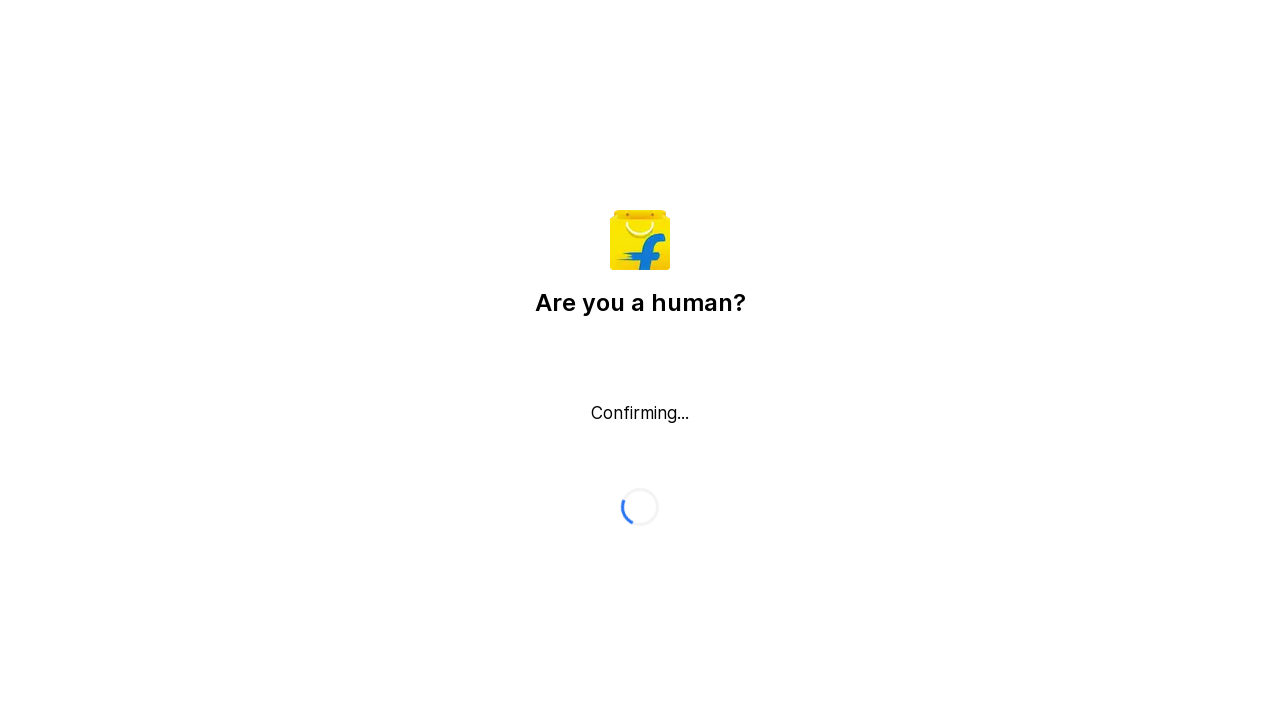

Retrieved actual page title from Flipkart homepage
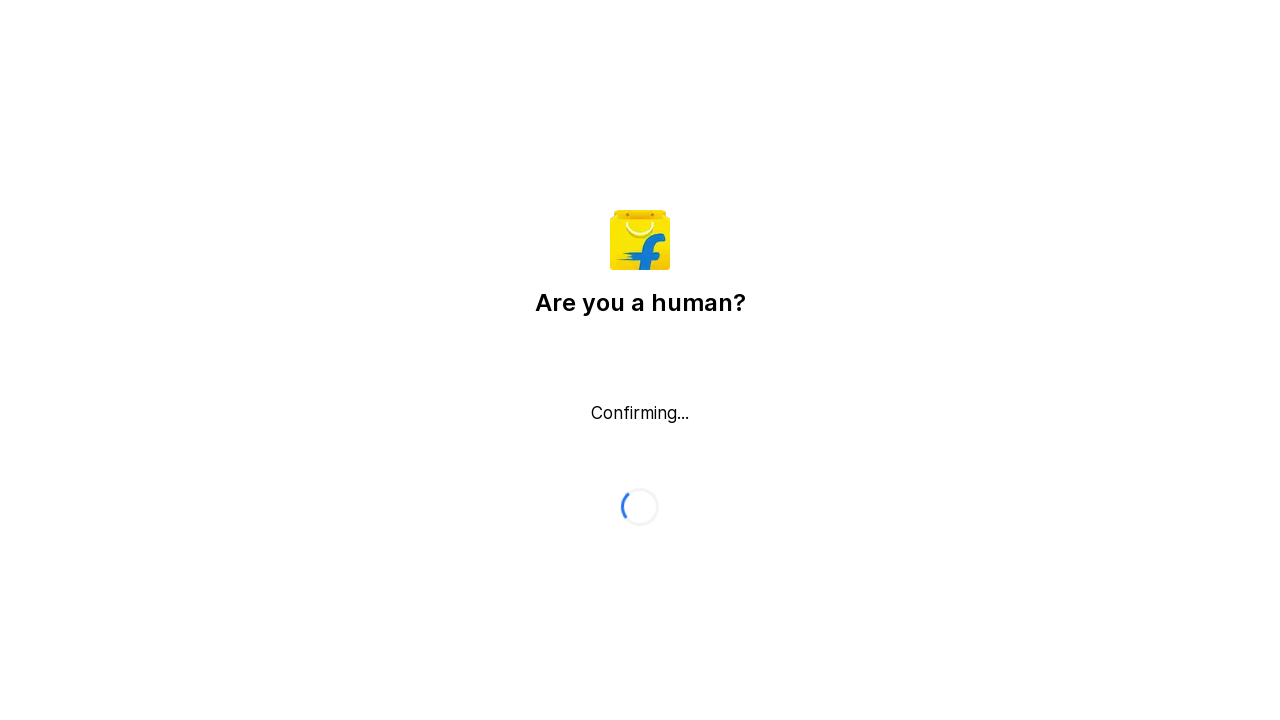

Page title does not match expected value - verification failed
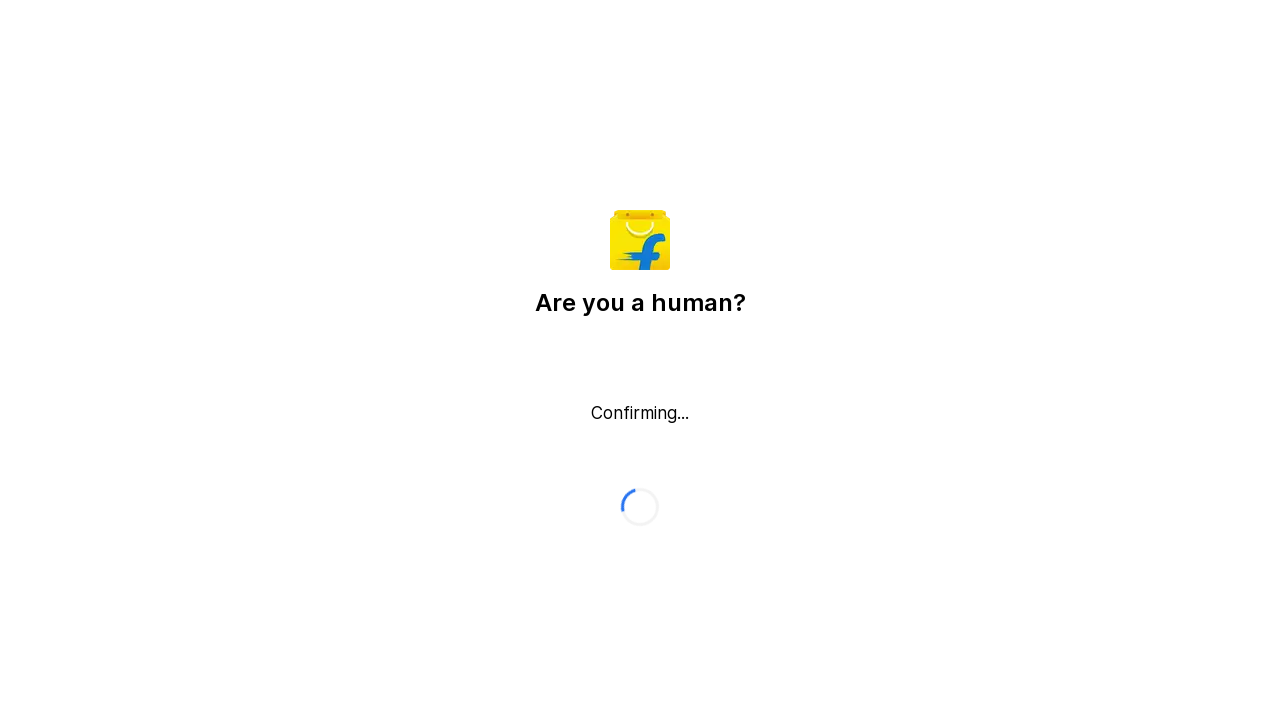

Retrieved current page URL
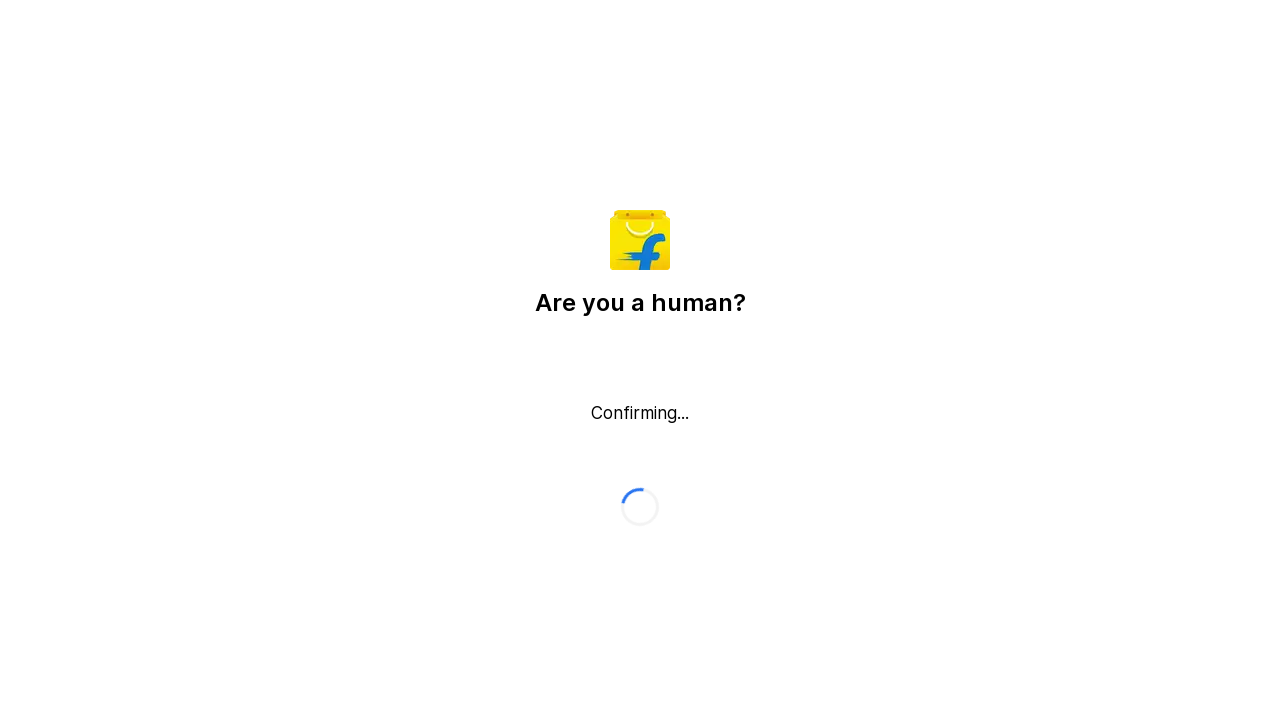

Retrieved and printed page title
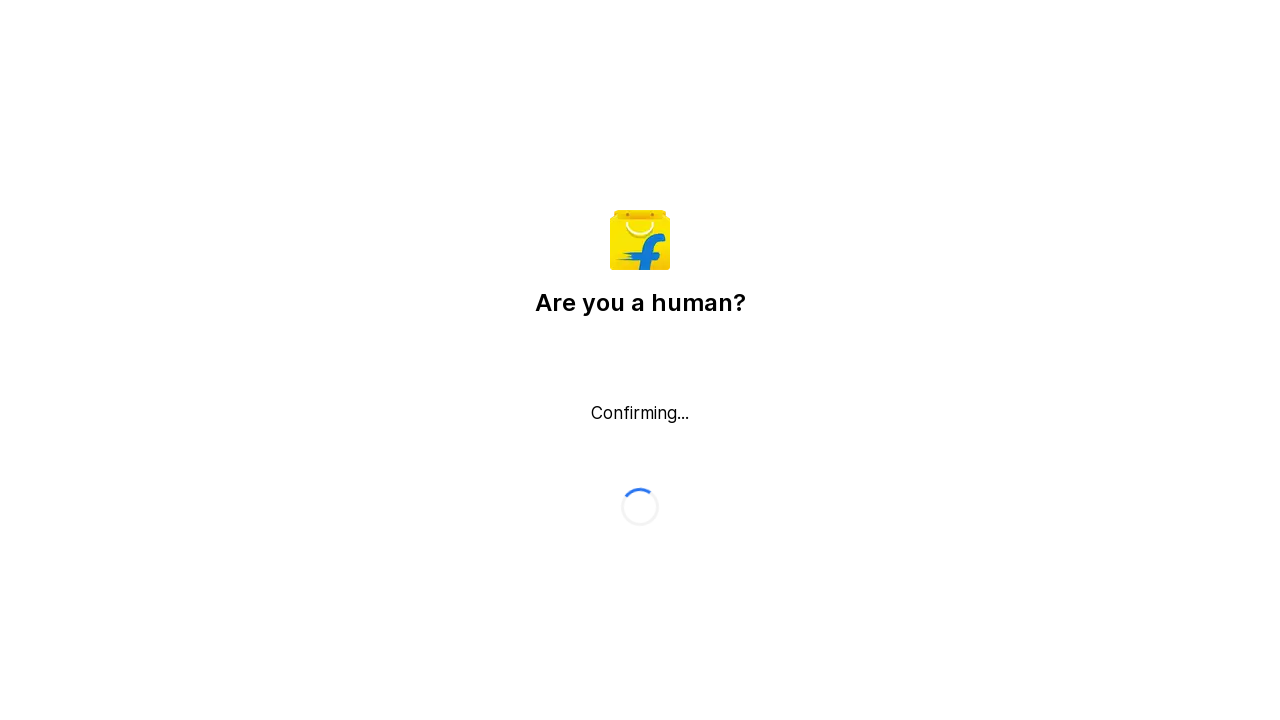

Retrieved and printed page title length: 18 characters
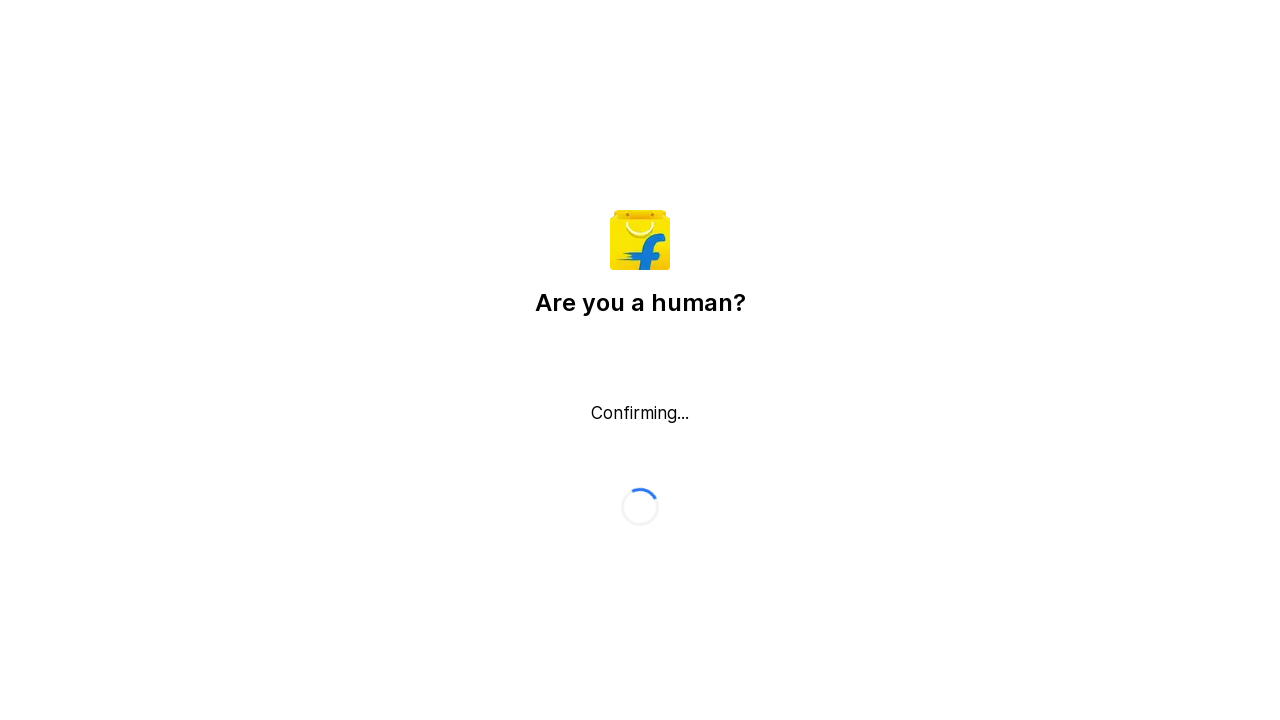

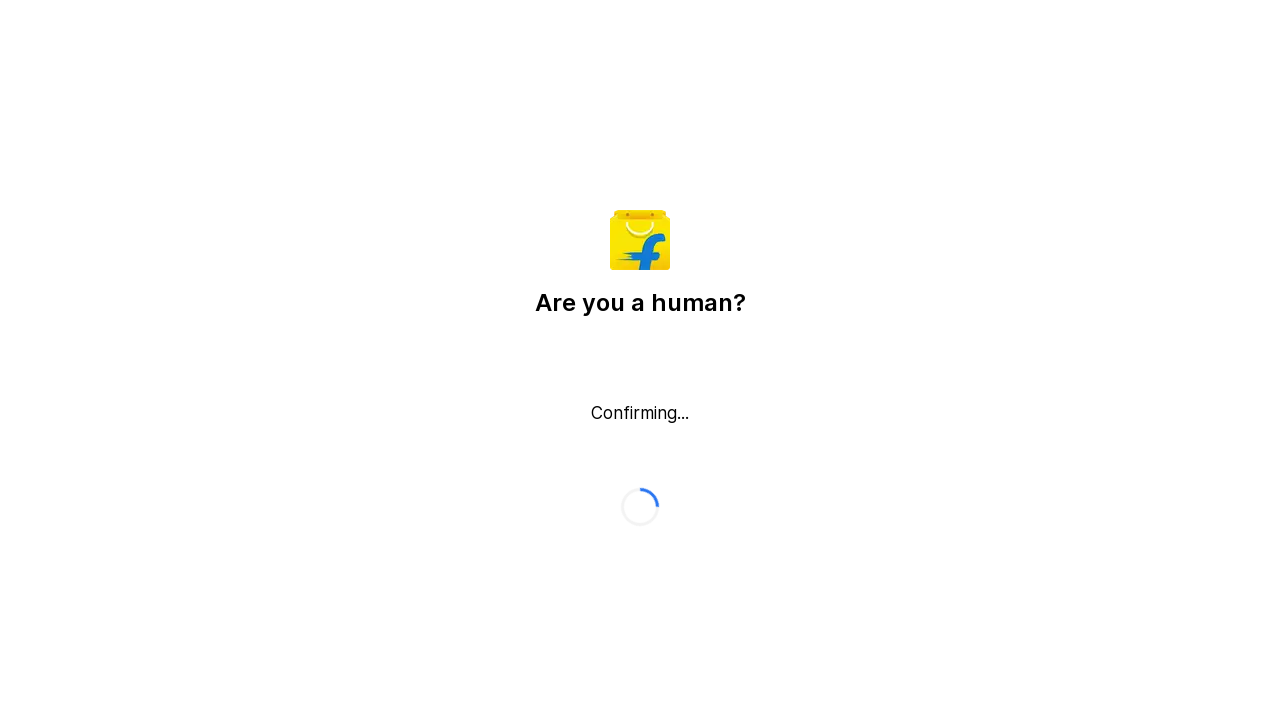